Tests window handling by clicking a link that opens a new window and switching to that new window

Starting URL: https://the-internet.herokuapp.com/windows

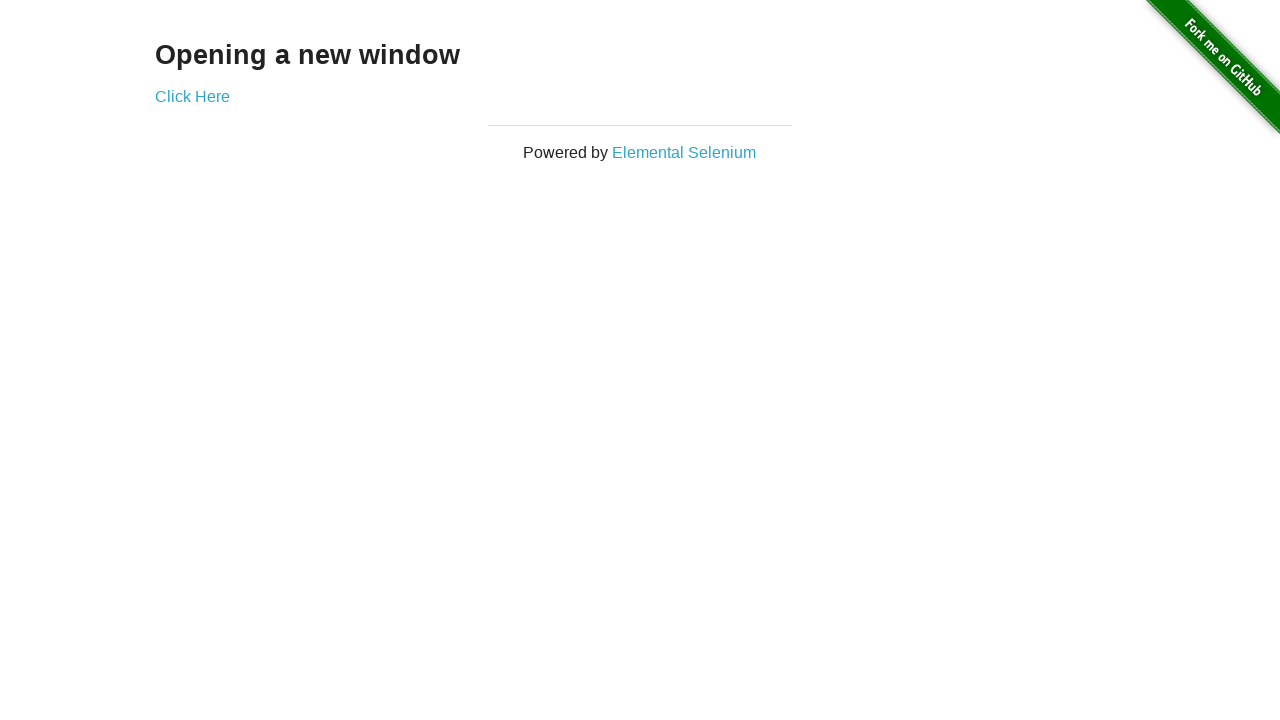

Clicked 'Click Here' link to open new window at (192, 96) on text=Click Here
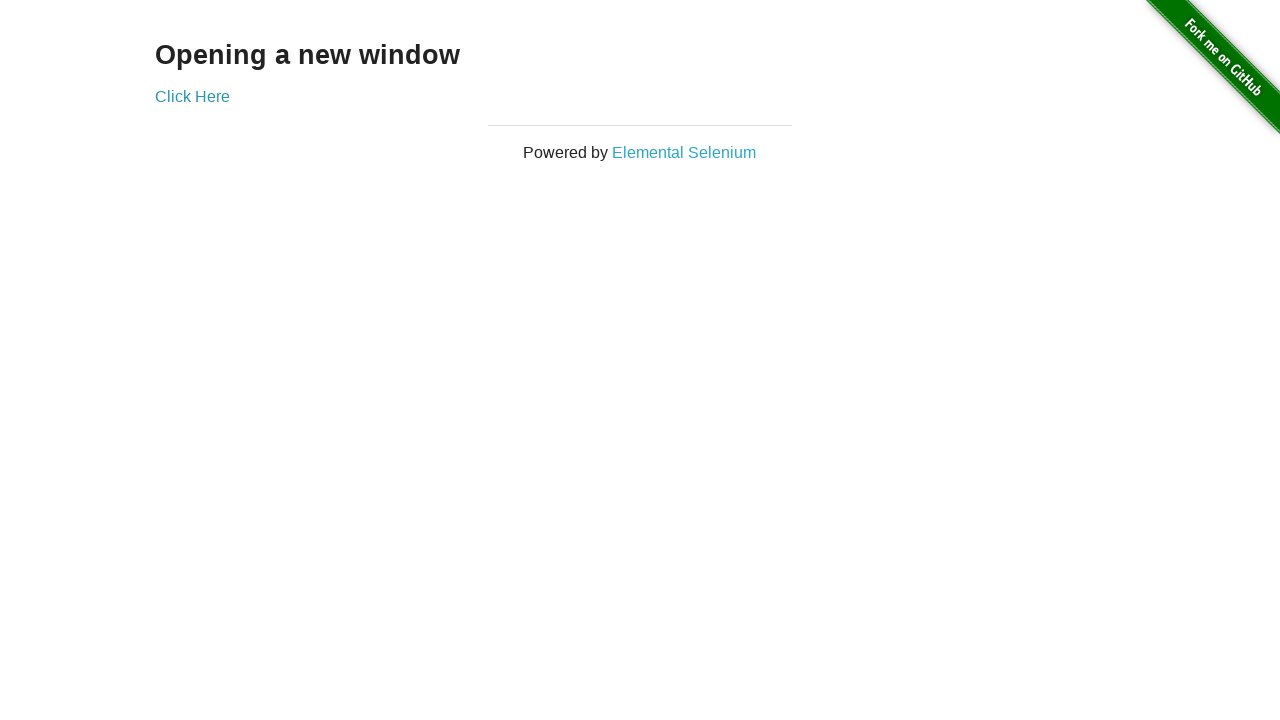

Retrieved reference to newly opened window
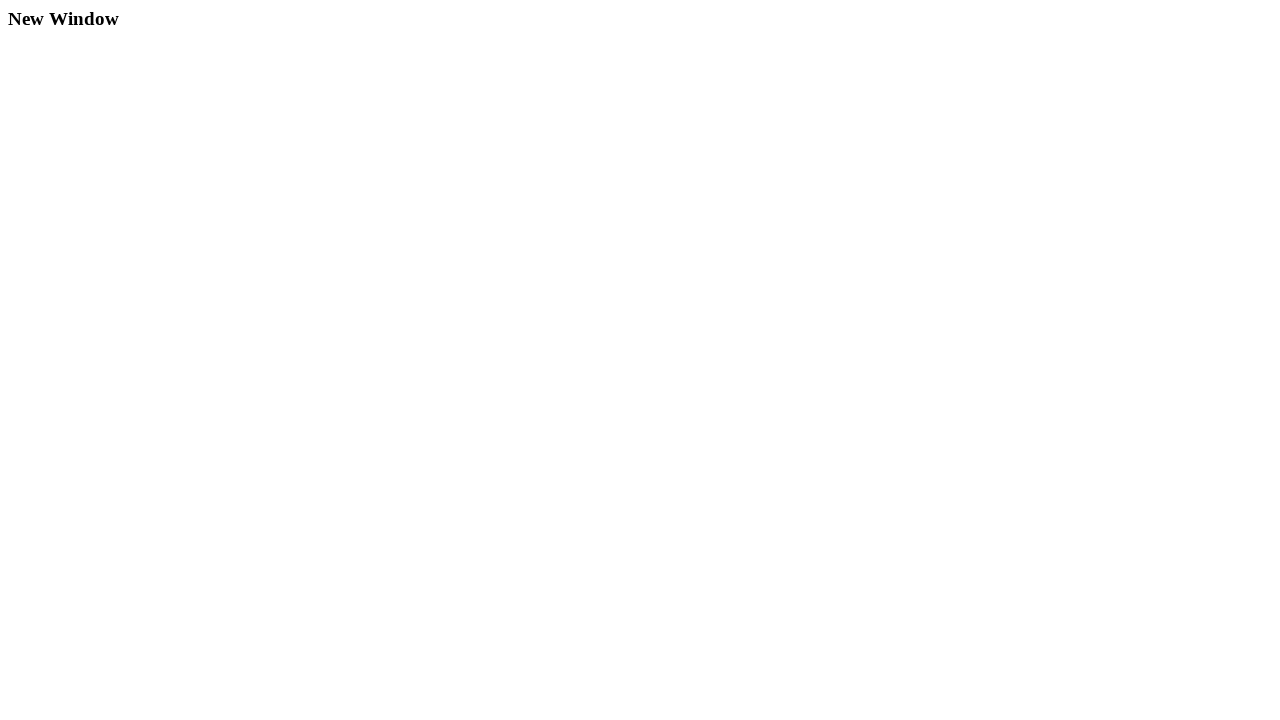

New window finished loading
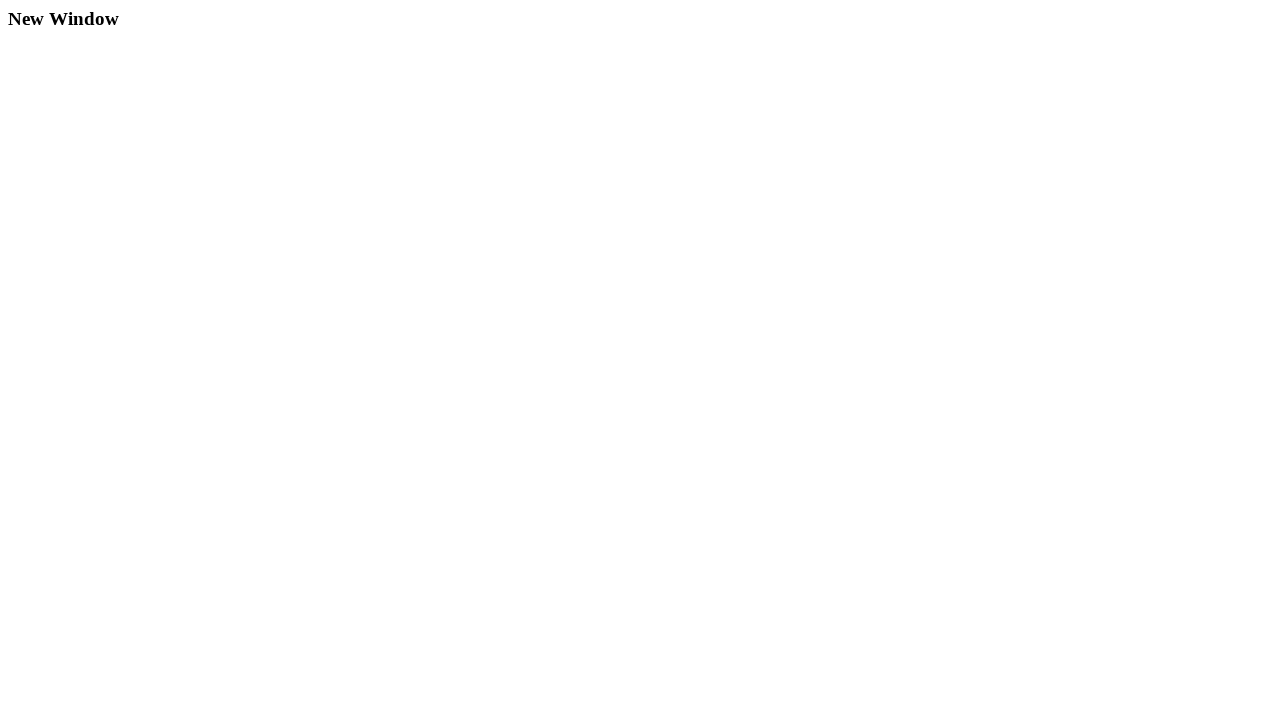

Verified new window displays 'New Window' heading
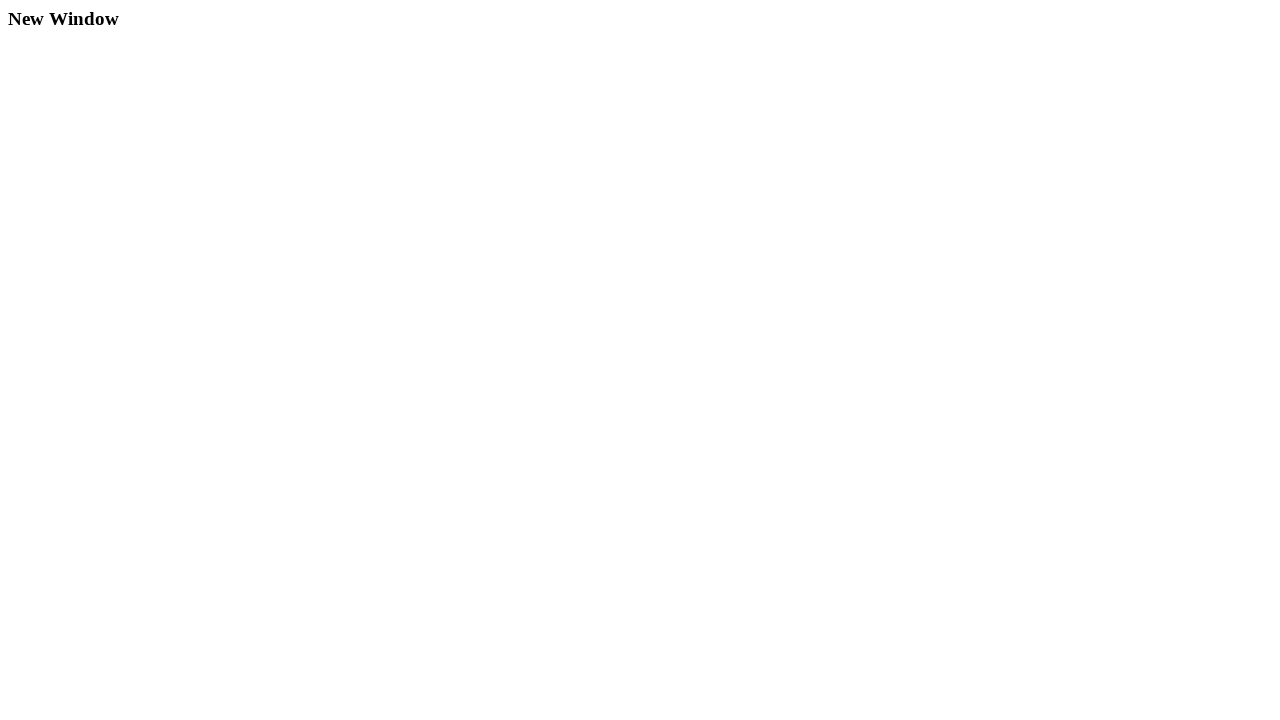

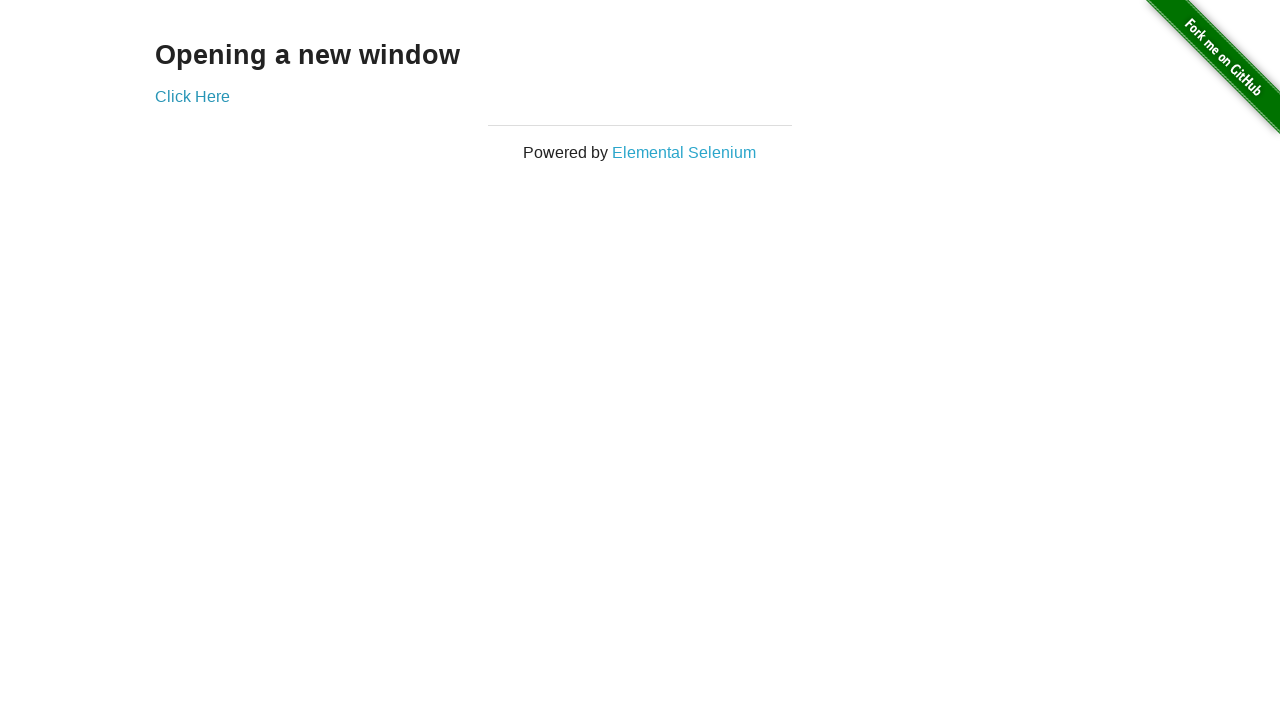